Tests the jQuery UI Selectable widget by clicking on a selectable list item on the demo page

Starting URL: https://jqueryui.com/selectable/

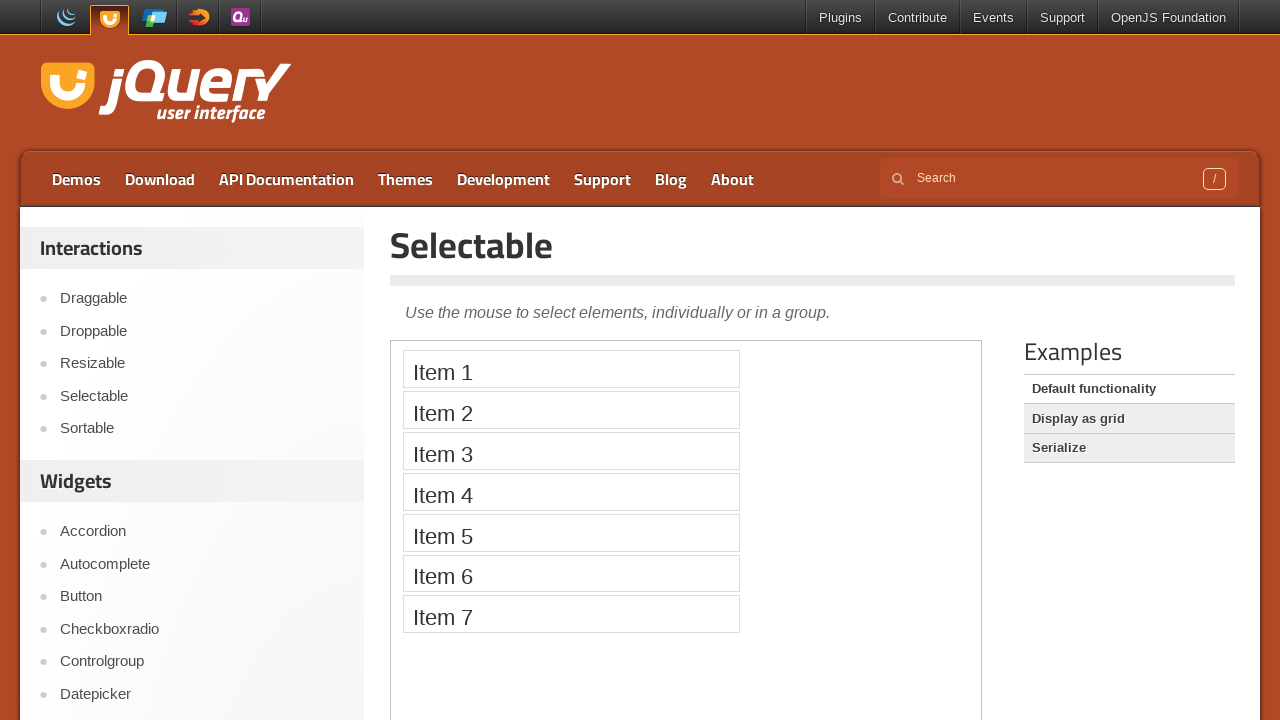

Page loaded - domcontentloaded state reached
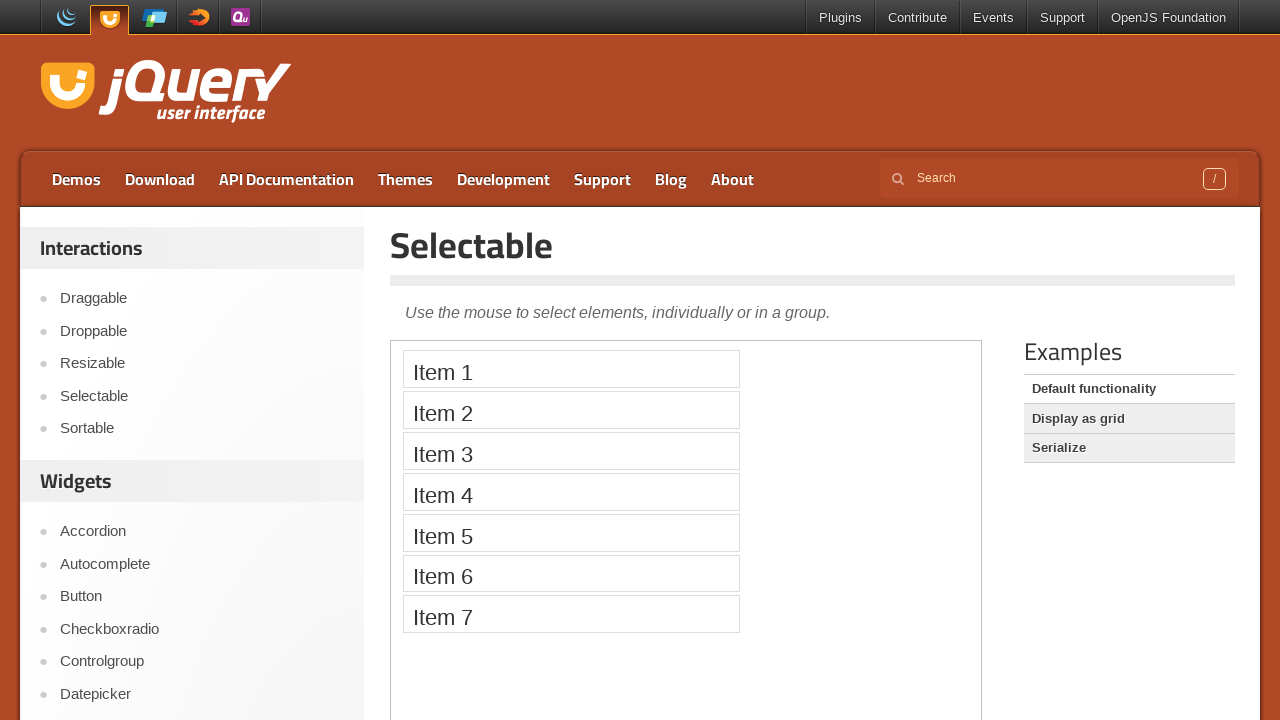

Located the demo iframe containing the selectable widget
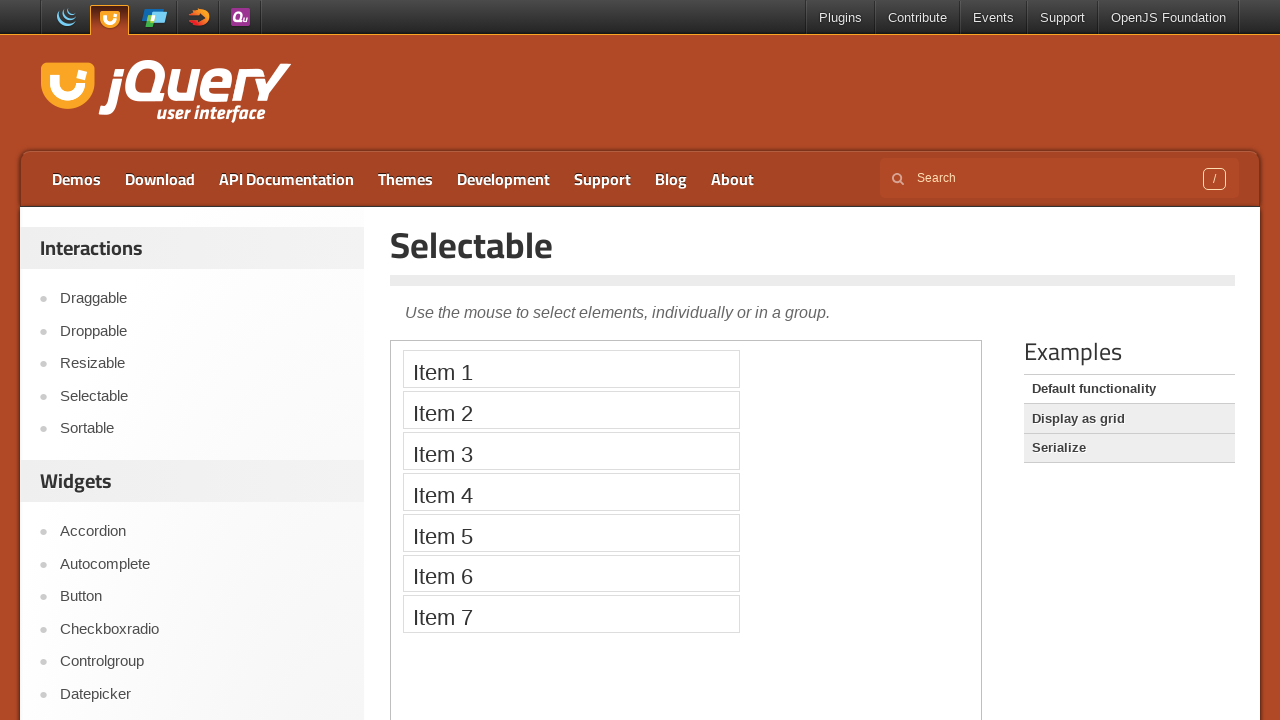

Clicked on the first selectable list item in the jQuery UI Selectable demo at (571, 369) on iframe.demo-frame >> internal:control=enter-frame >> li.ui-widget-content.ui-sel
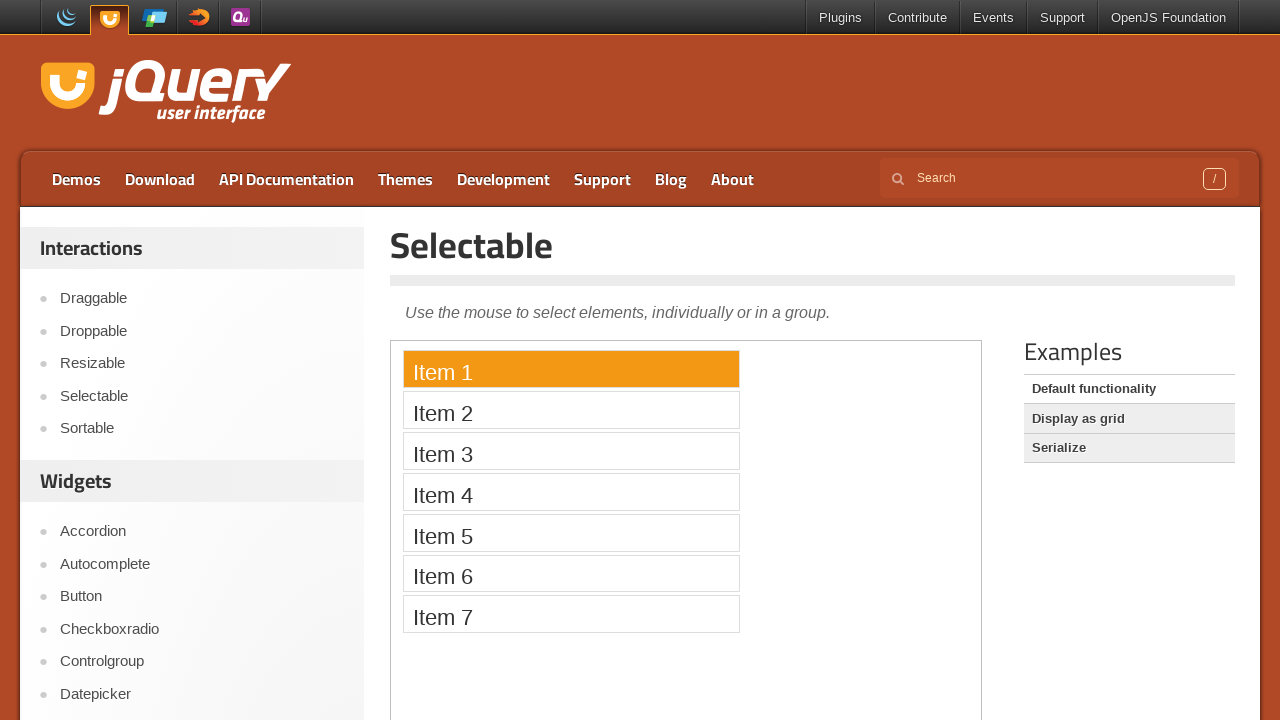

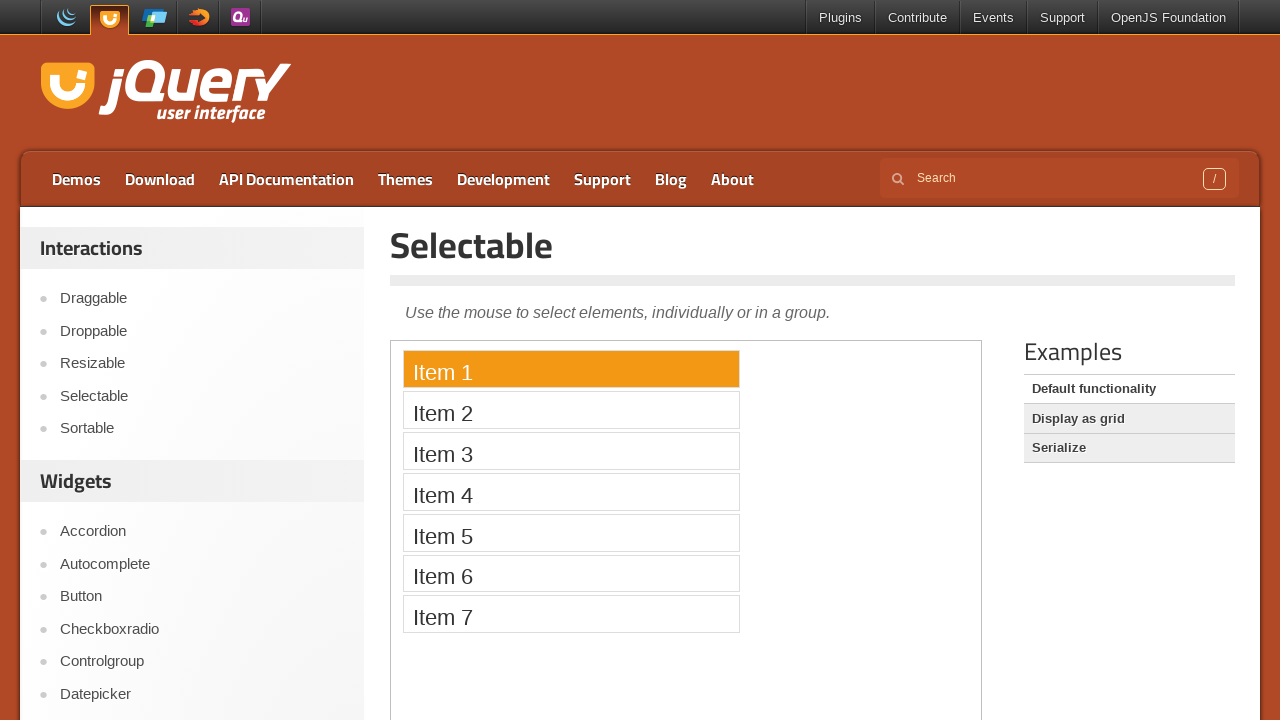